Tests alert functionality by entering a name in an input field, triggering an alert, and verifying the alert contains the entered text before accepting it

Starting URL: https://rahulshettyacademy.com/AutomationPractice/

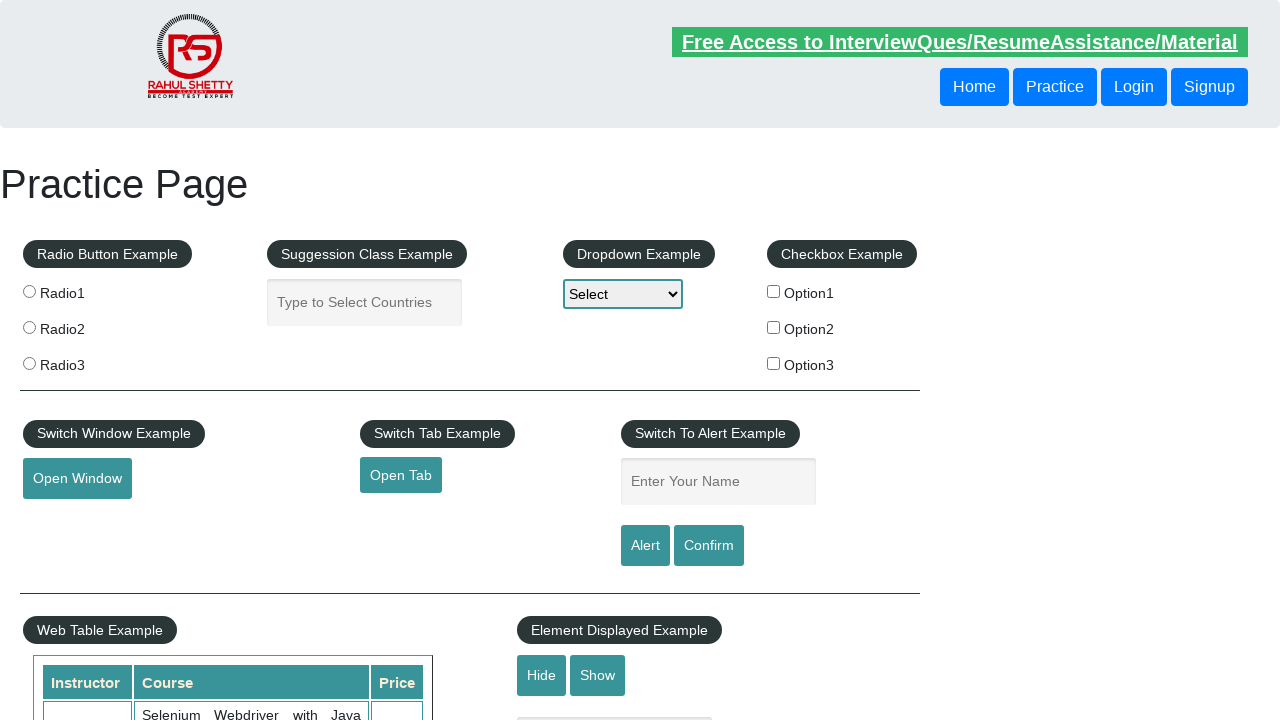

Filled name input field with 'Rasheed' on input#name
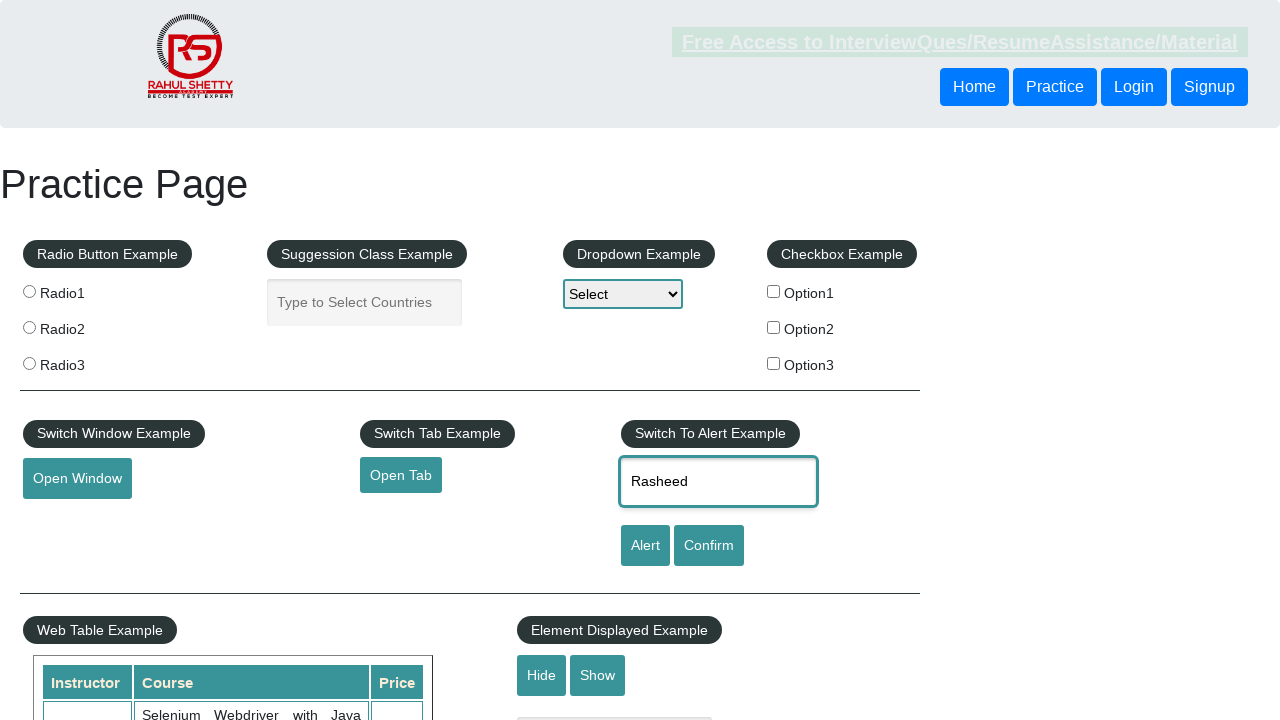

Clicked alert button to trigger alert dialog at (645, 546) on input#alertbtn
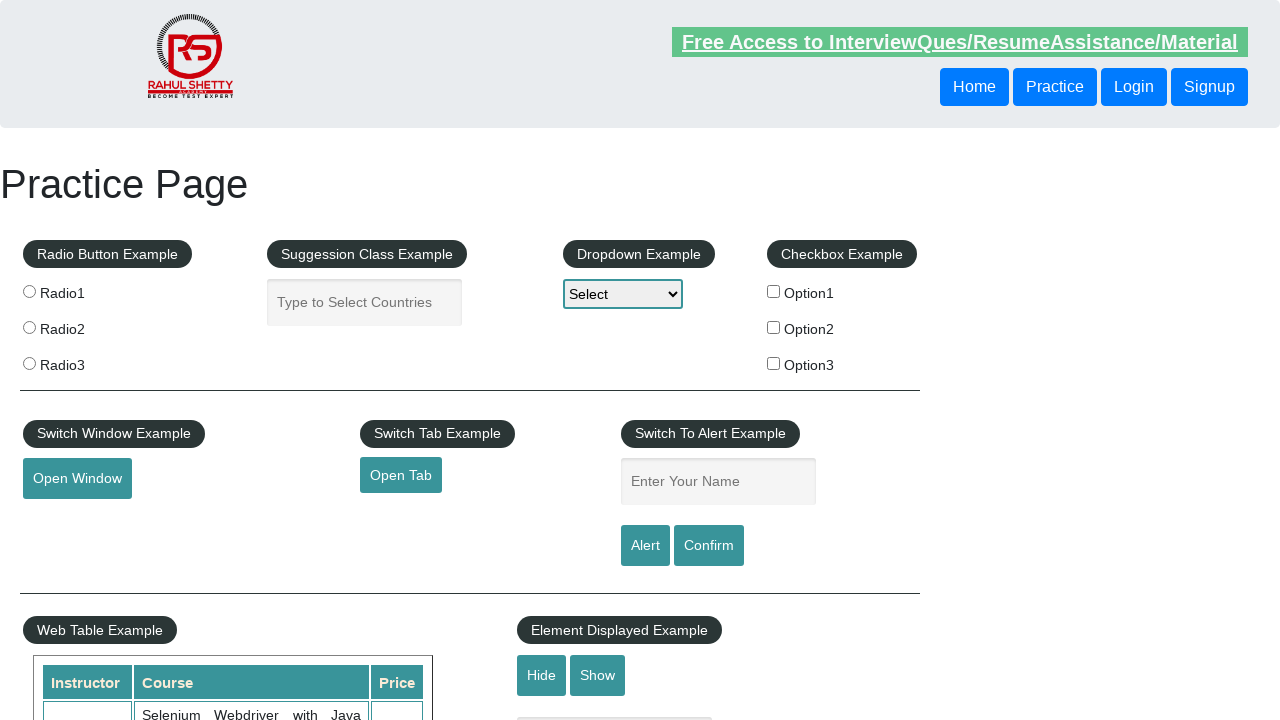

Set up initial dialog handler to accept alerts
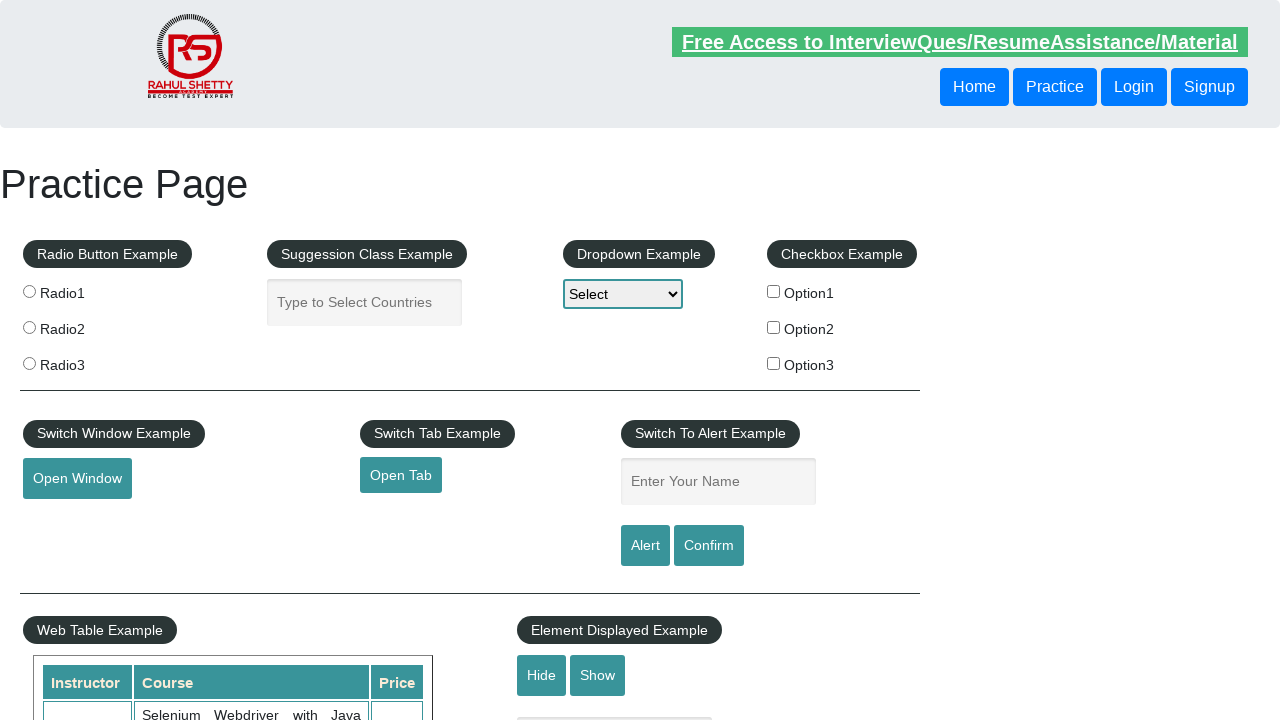

Clicked alert button again with updated dialog handler at (645, 546) on input#alertbtn
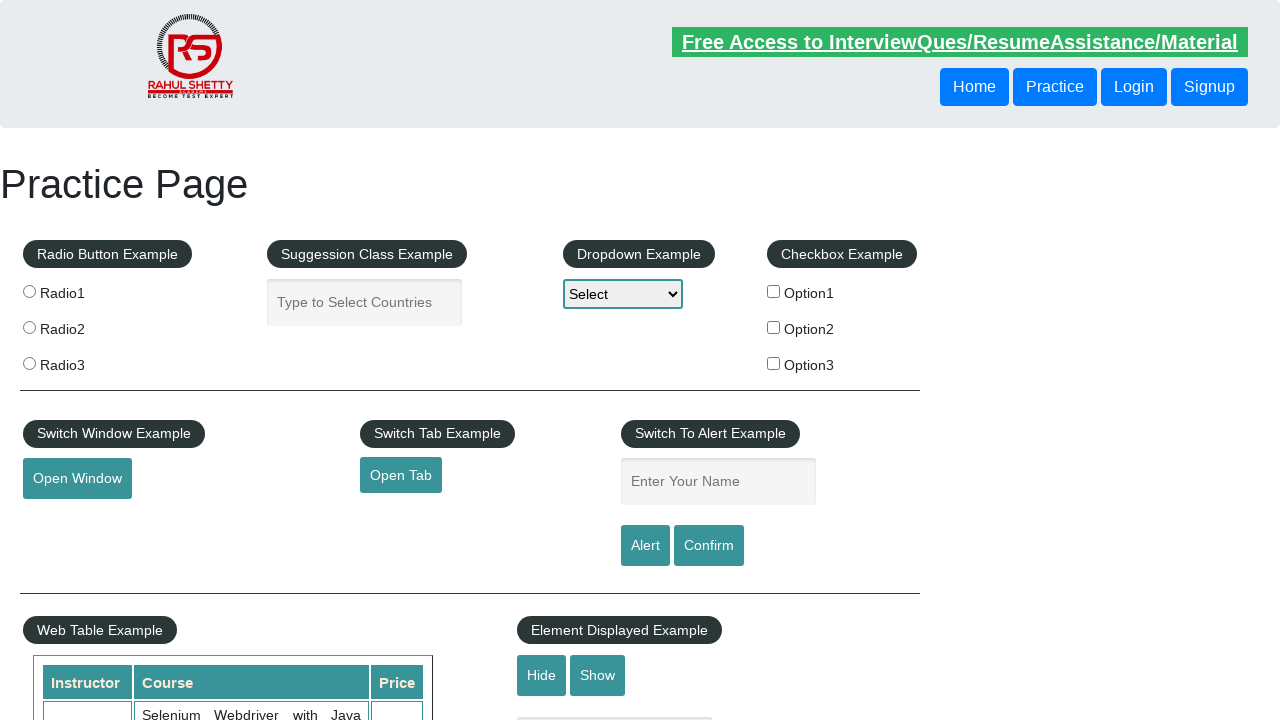

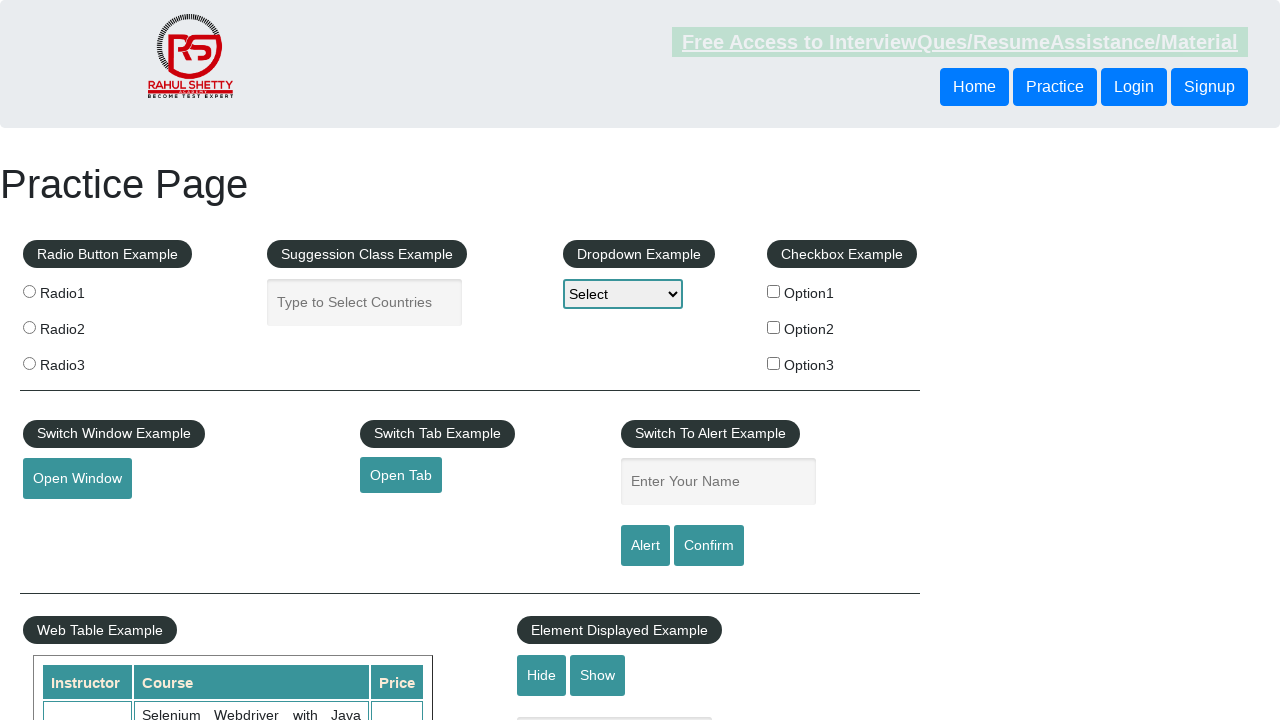